Creates a new paste on Pastebin by filling in the code text area, selecting syntax highlighting, setting paste expiration time, entering a title, and submitting the form

Starting URL: https://pastebin.com/

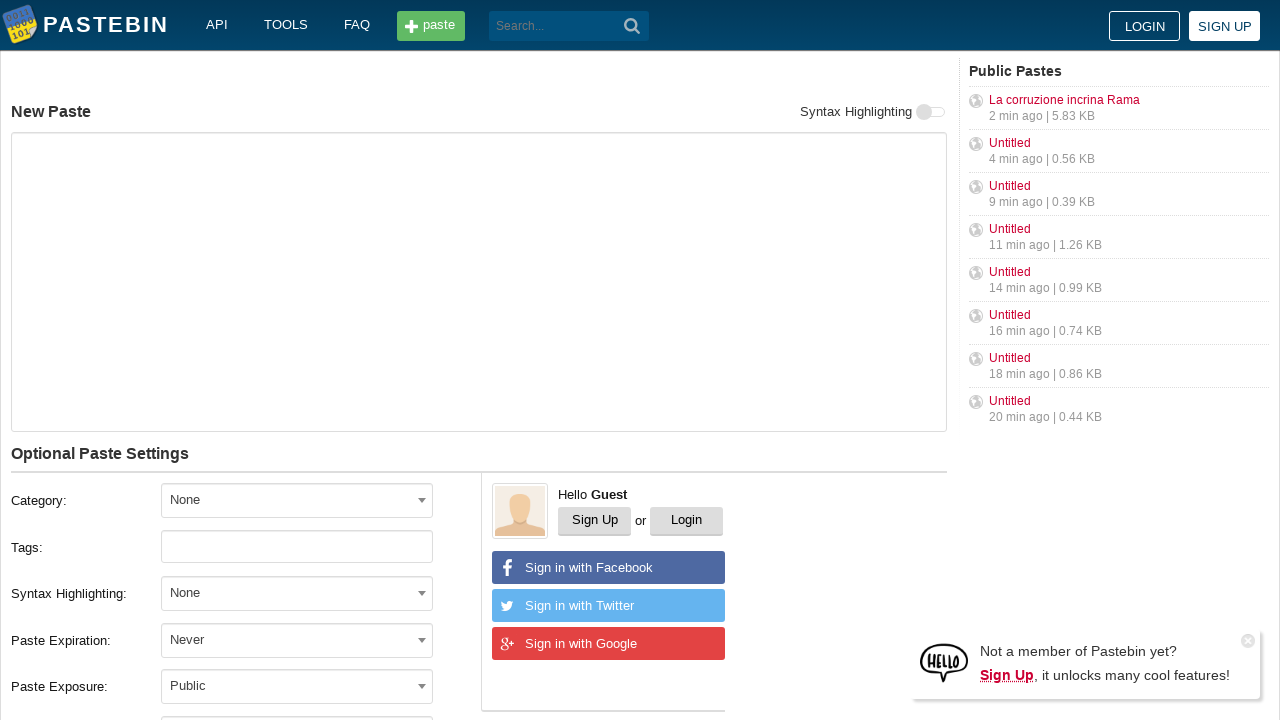

Text area element loaded
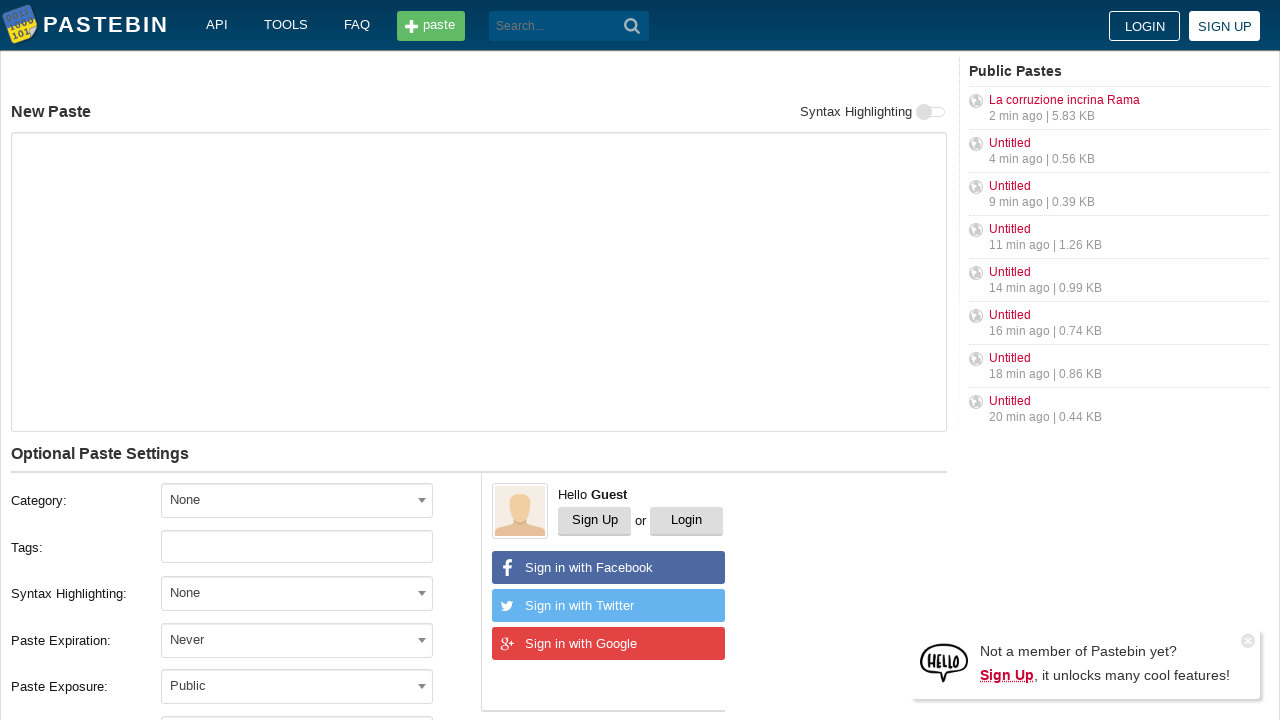

Filled code text area with Python code sample on #postform-text
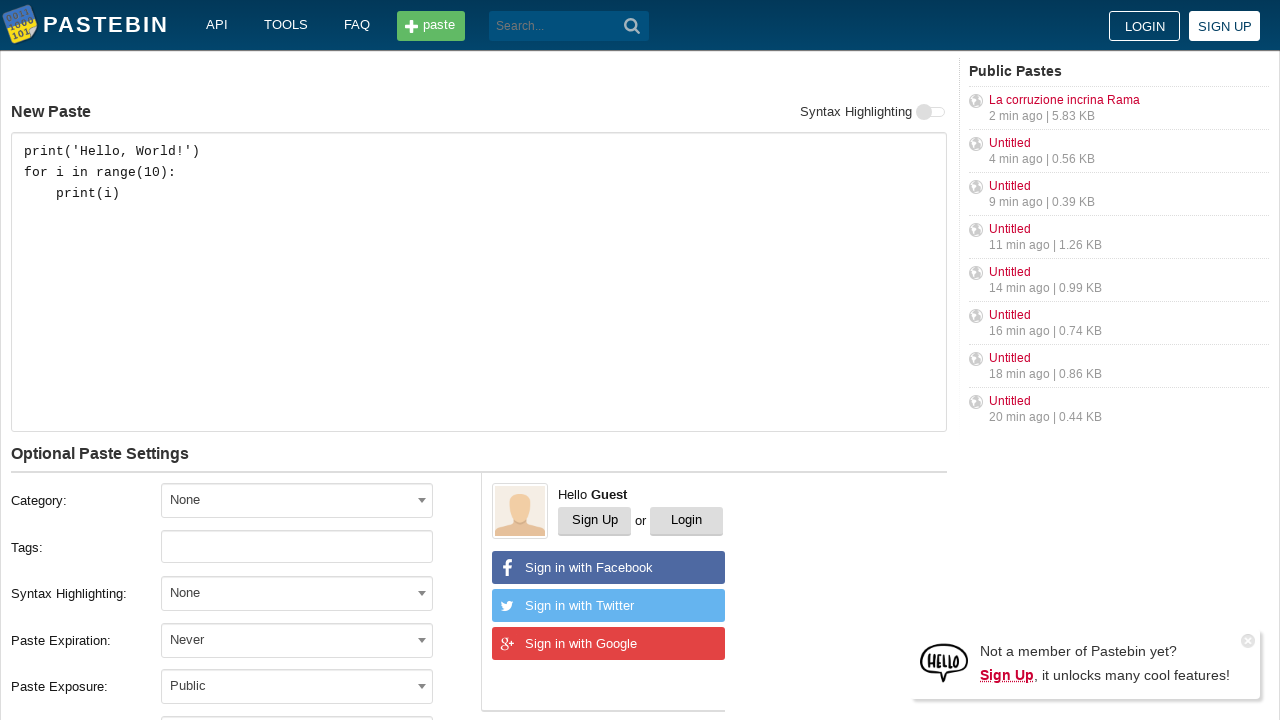

Clicked syntax highlighting dropdown at (297, 593) on #select2-postform-format-container
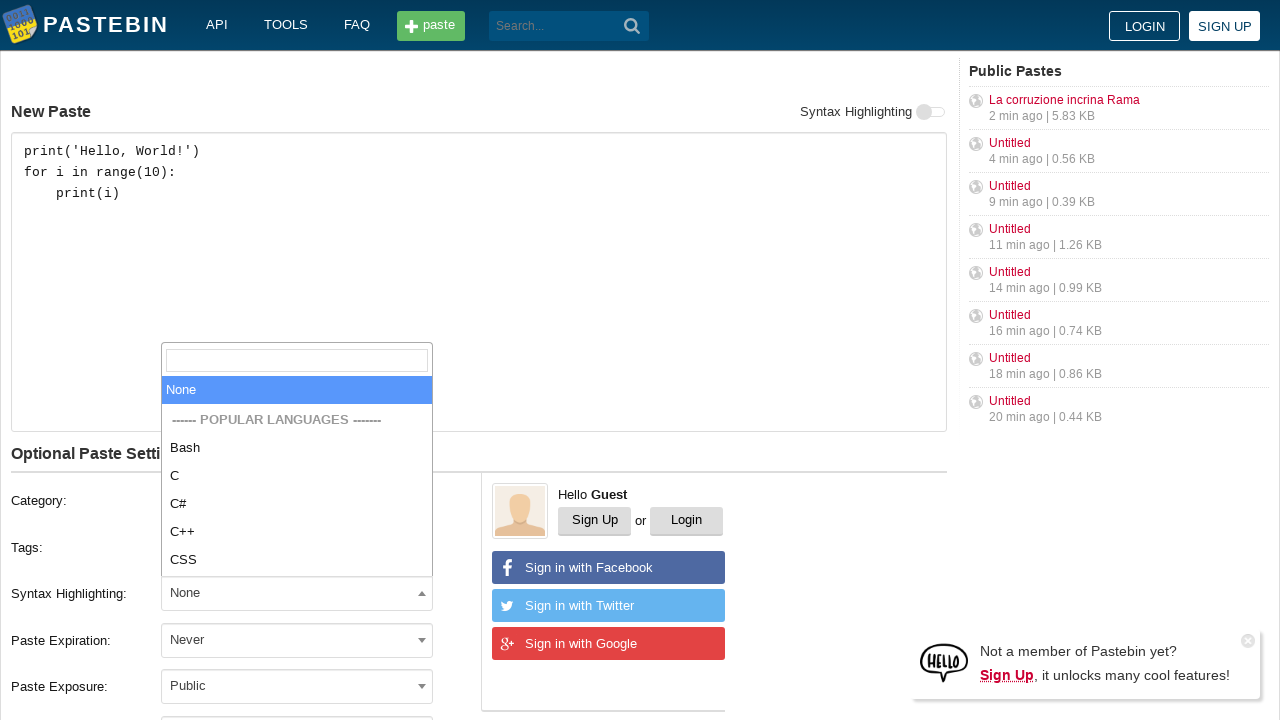

Python syntax option appeared in dropdown
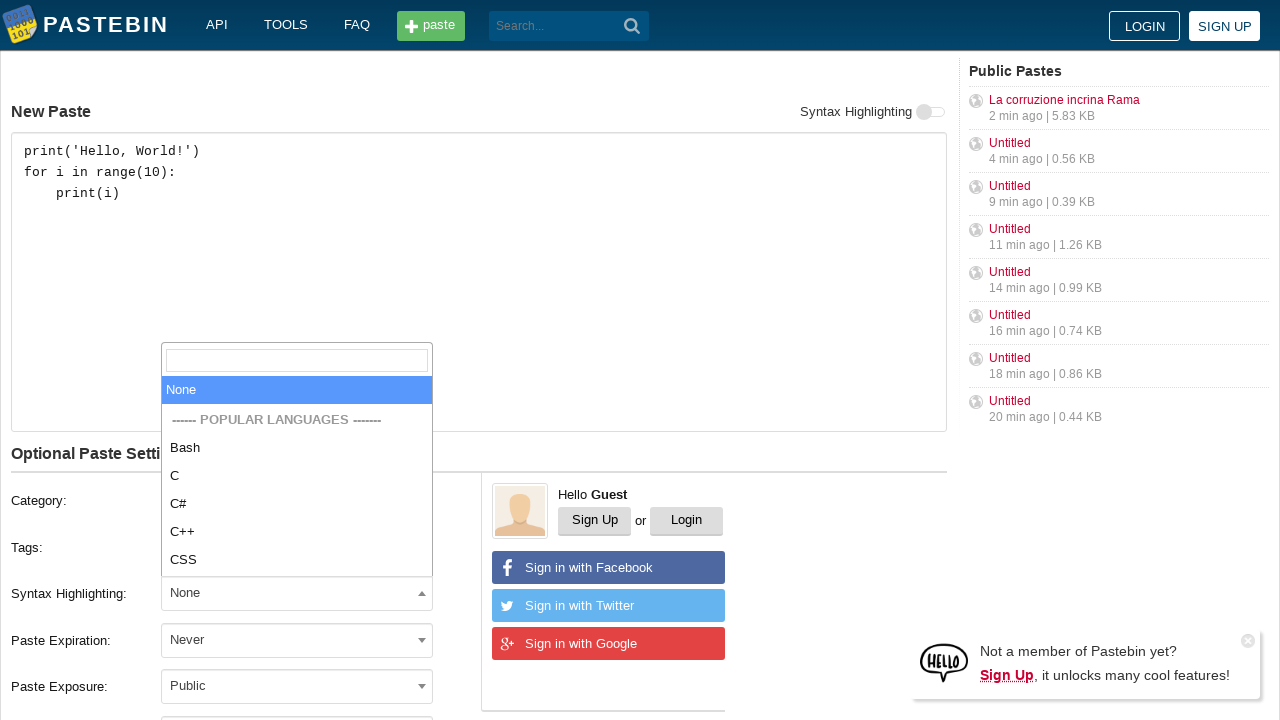

Selected Python syntax highlighting at (297, 476) on xpath=//*[@class='select2-results__option' and text()='Python']
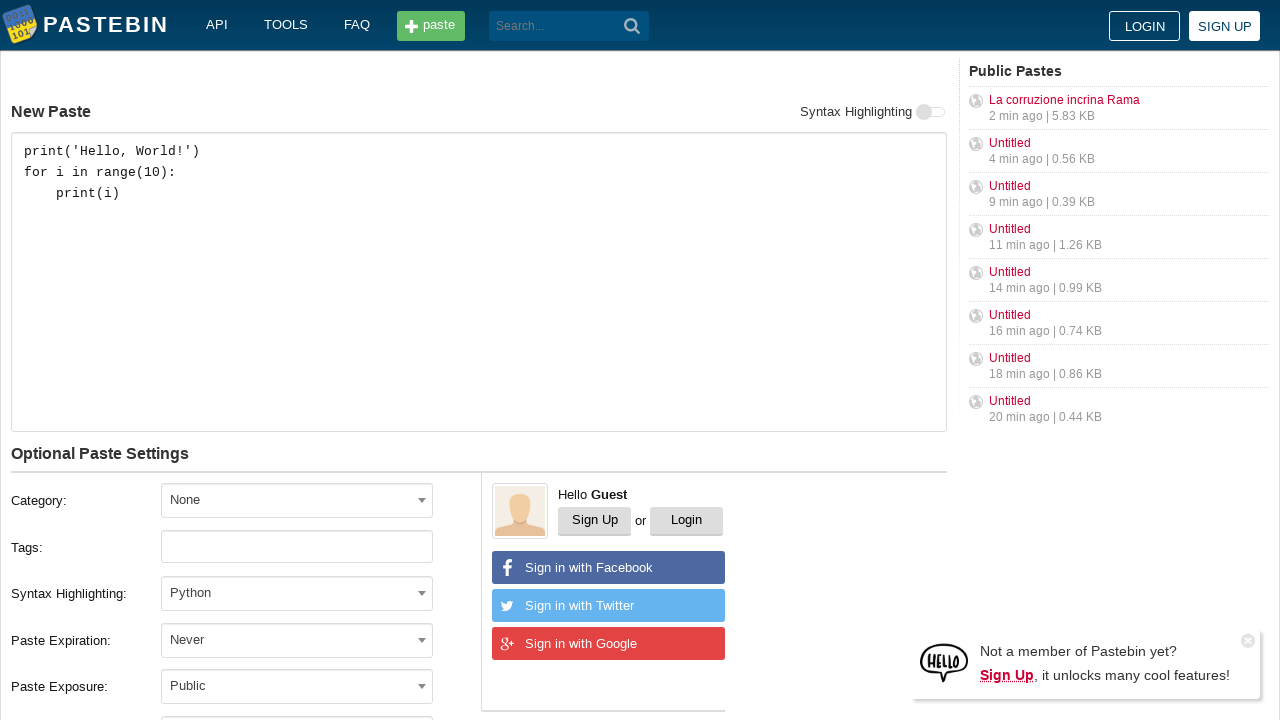

Clicked paste expiration dropdown at (297, 640) on #select2-postform-expiration-container
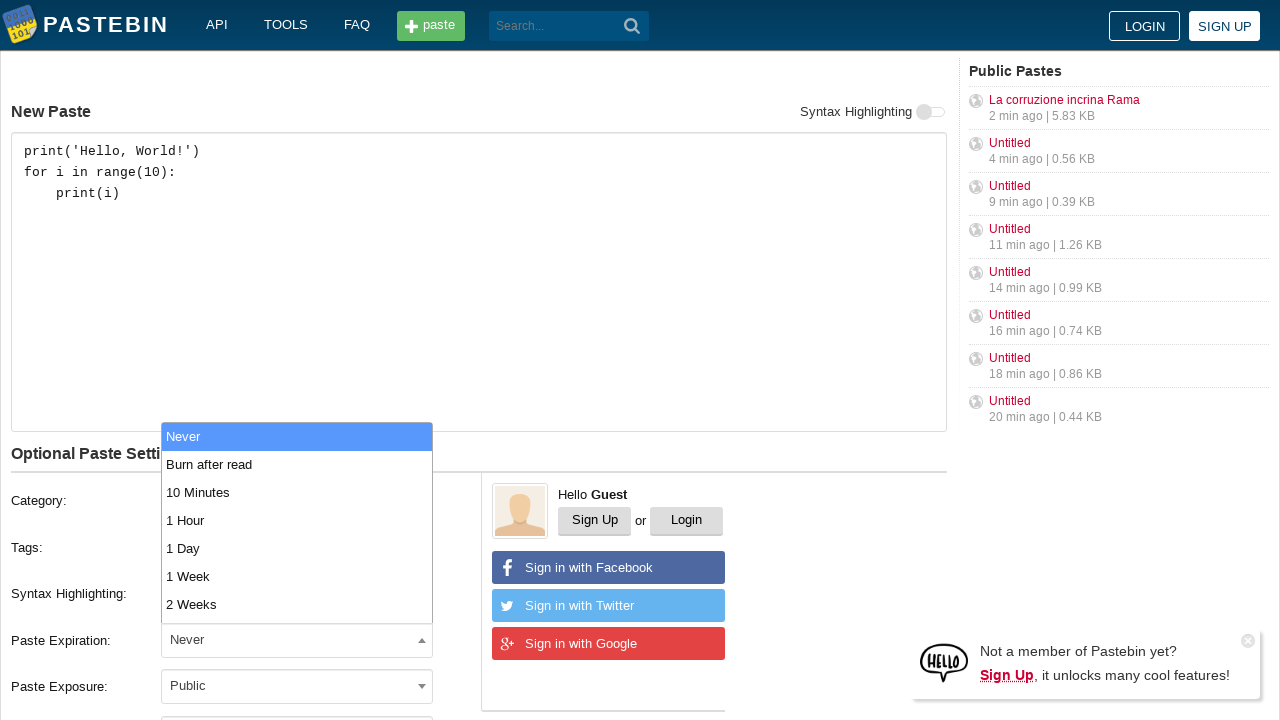

10 Minutes expiration option appeared in dropdown
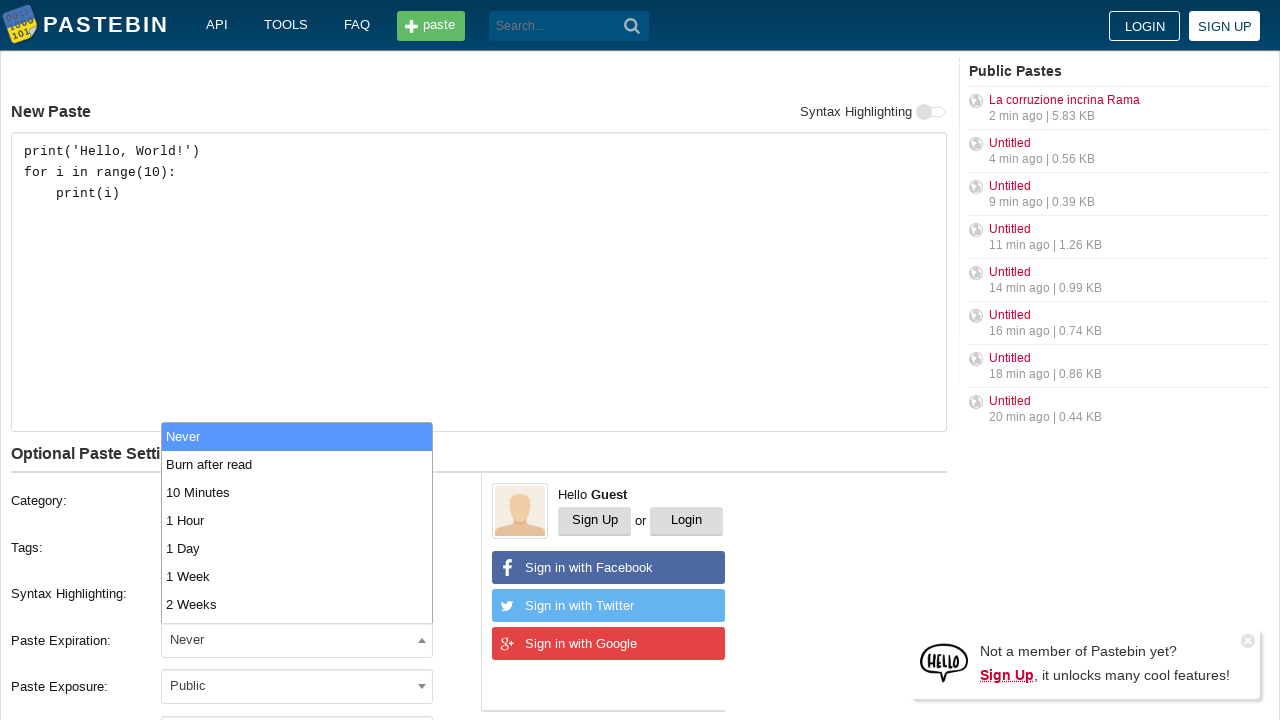

Selected 10 Minutes as paste expiration time at (297, 492) on xpath=//*[@class='select2-results__option' and text()='10 Minutes']
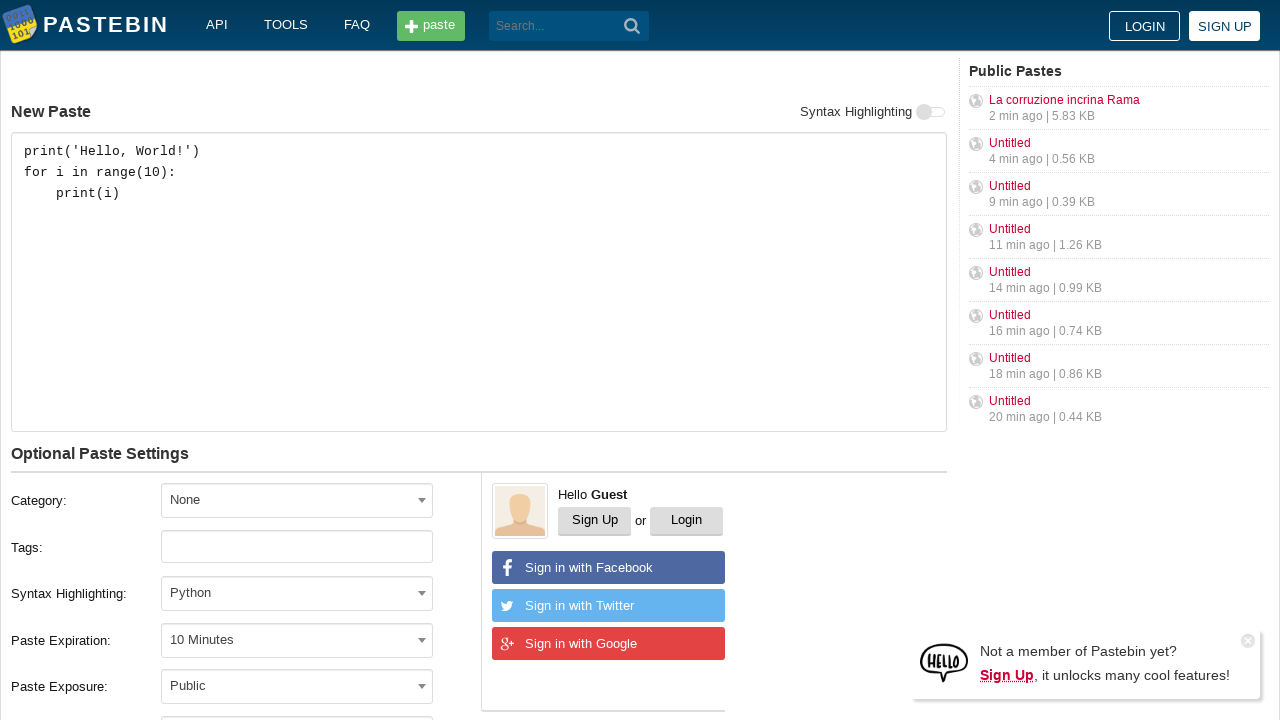

Entered paste title 'Sample Python Code Test' on #postform-name
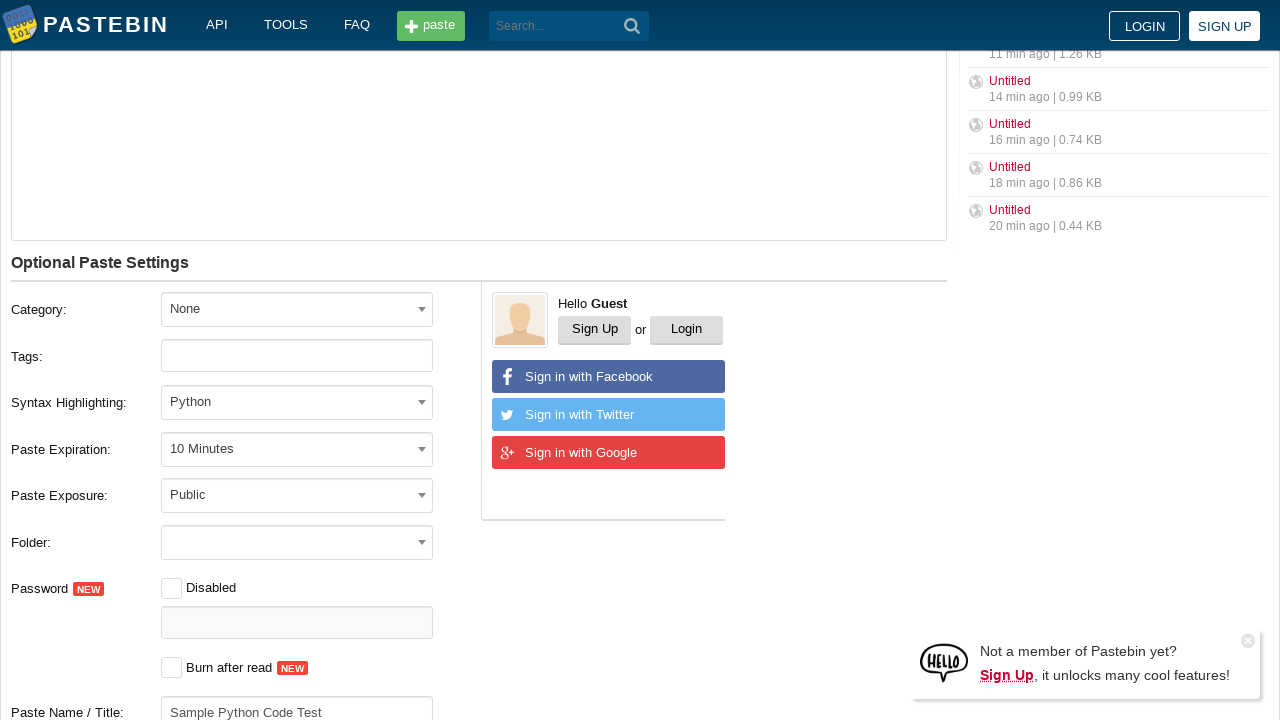

Submit button became clickable
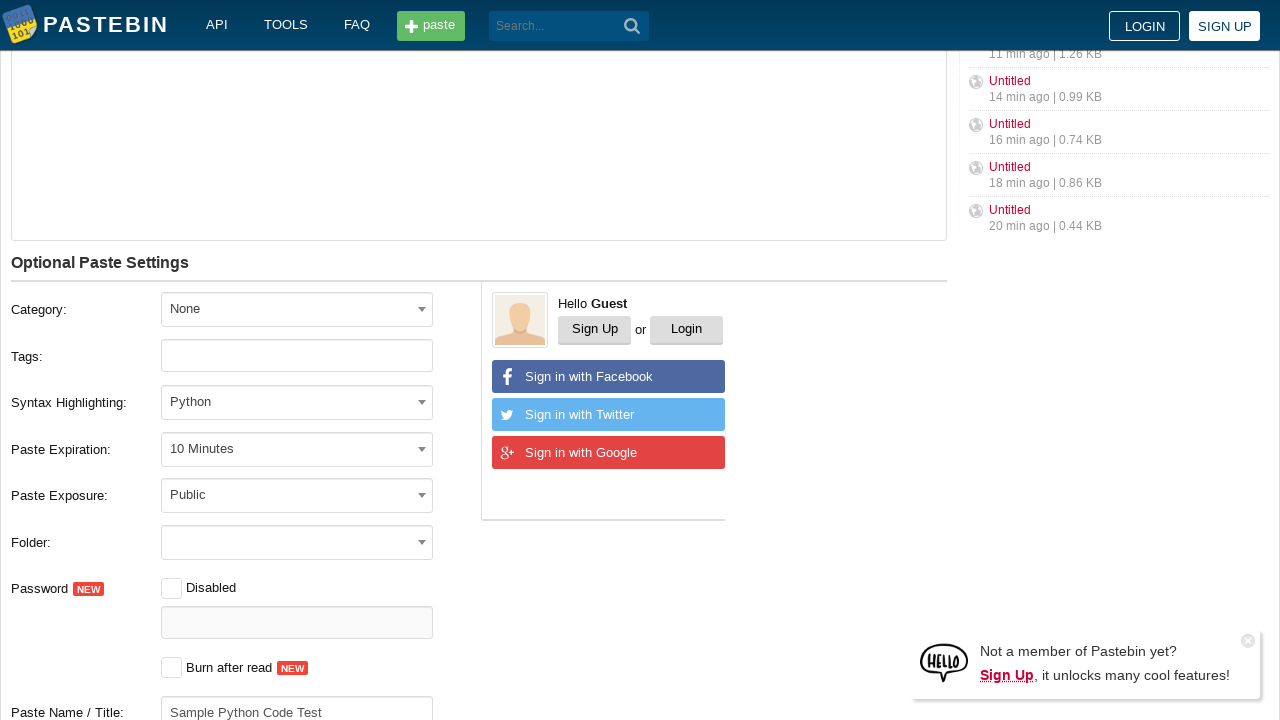

Clicked submit button to create the paste at (632, 26) on button[type='submit']
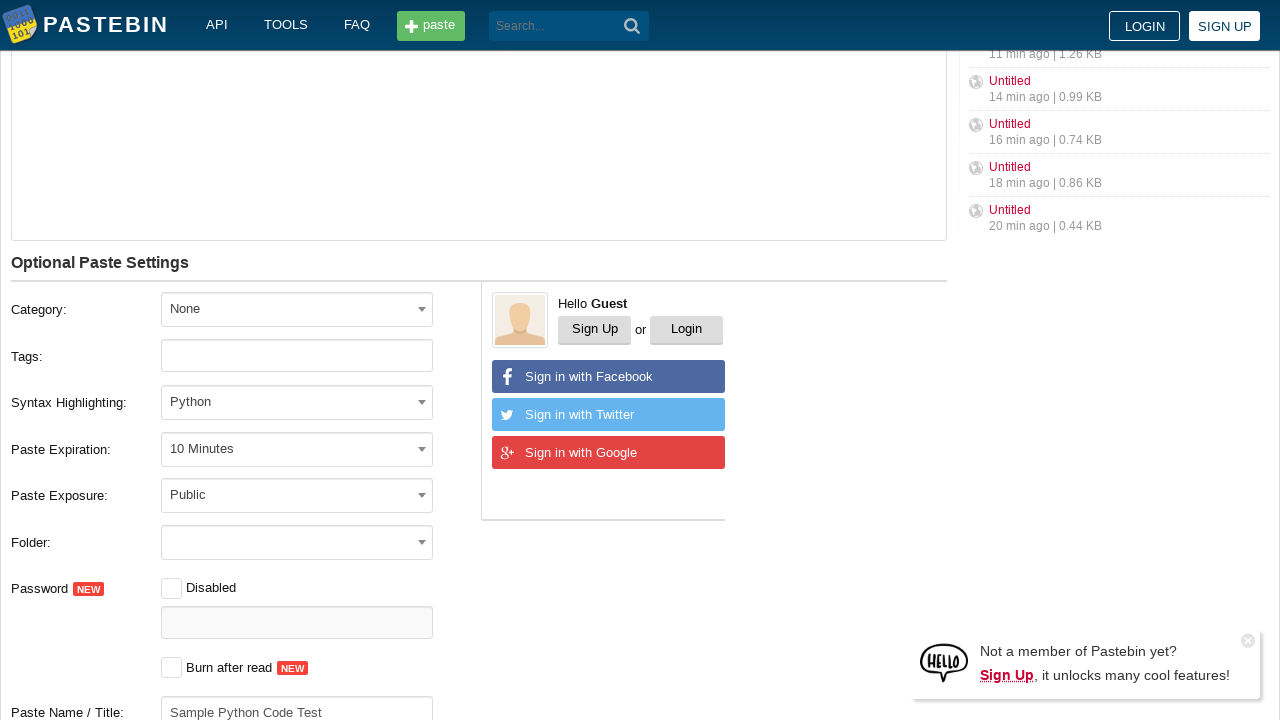

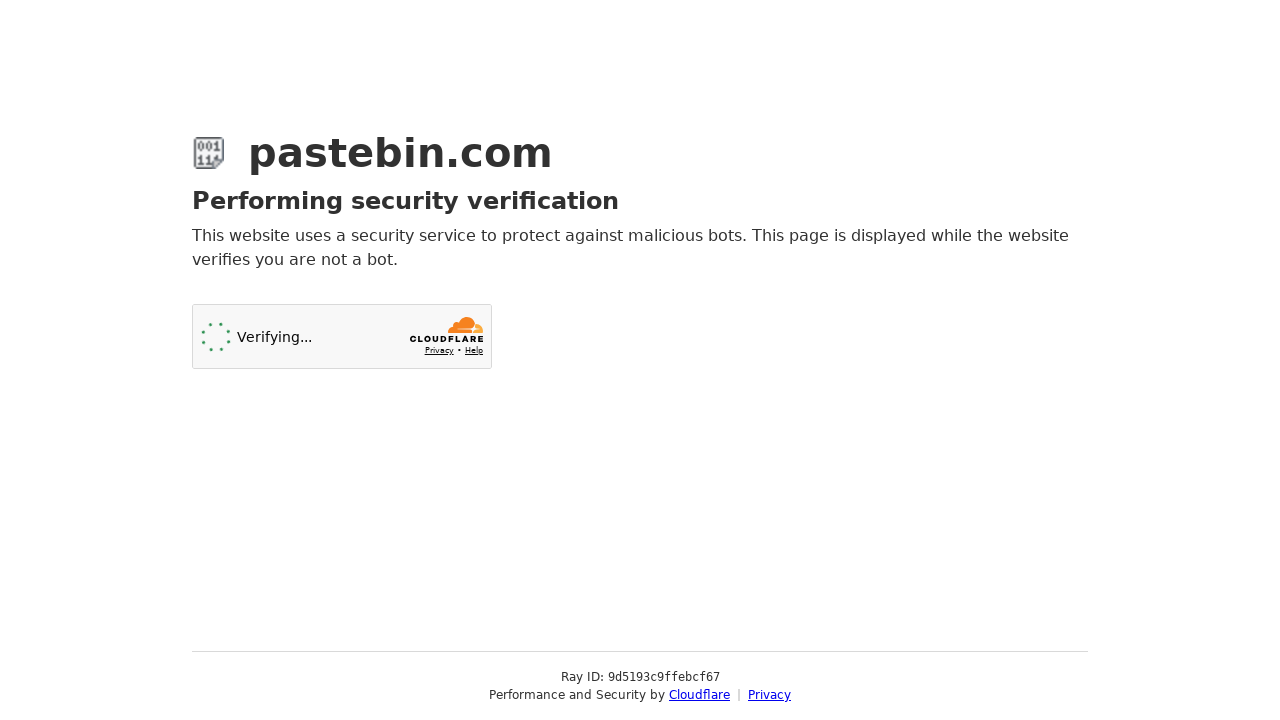